Tests JavaScript confirm dialog by clicking the JS Confirm button, accepting the confirmation, and verifying the result message shows "You clicked: Ok".

Starting URL: https://the-internet.herokuapp.com/javascript_alerts

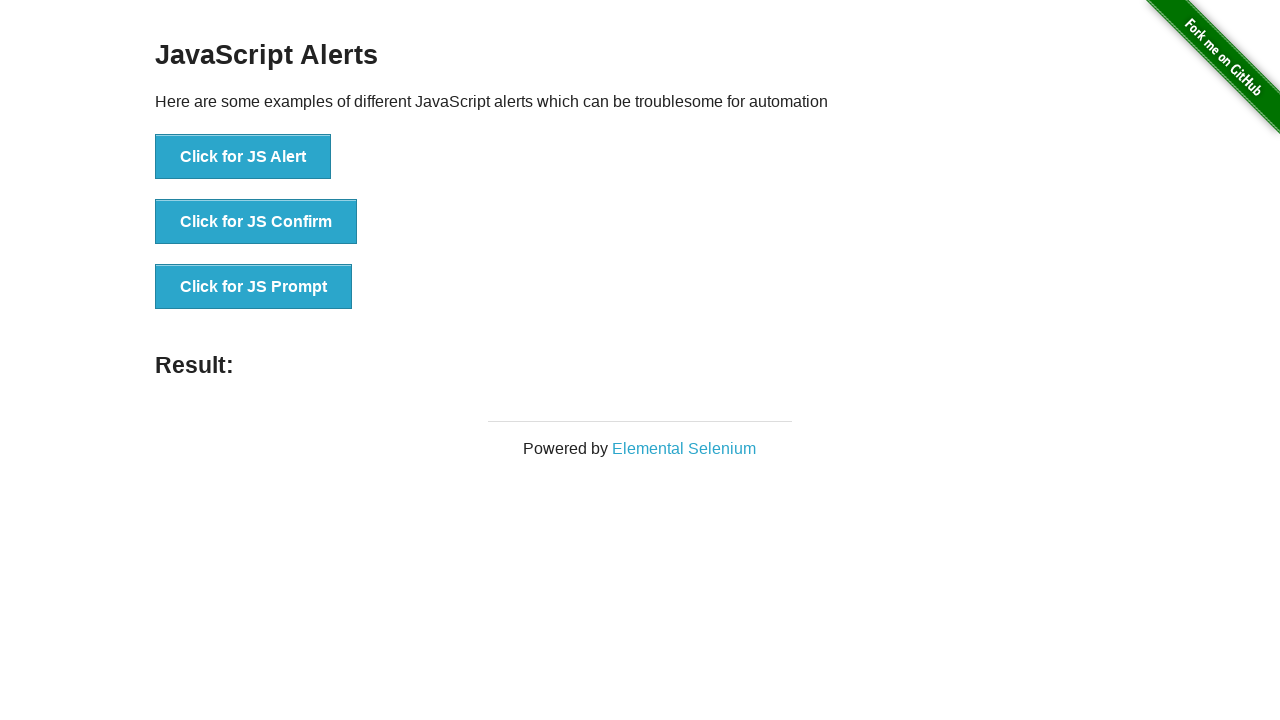

Set up dialog handler to accept confirm dialog
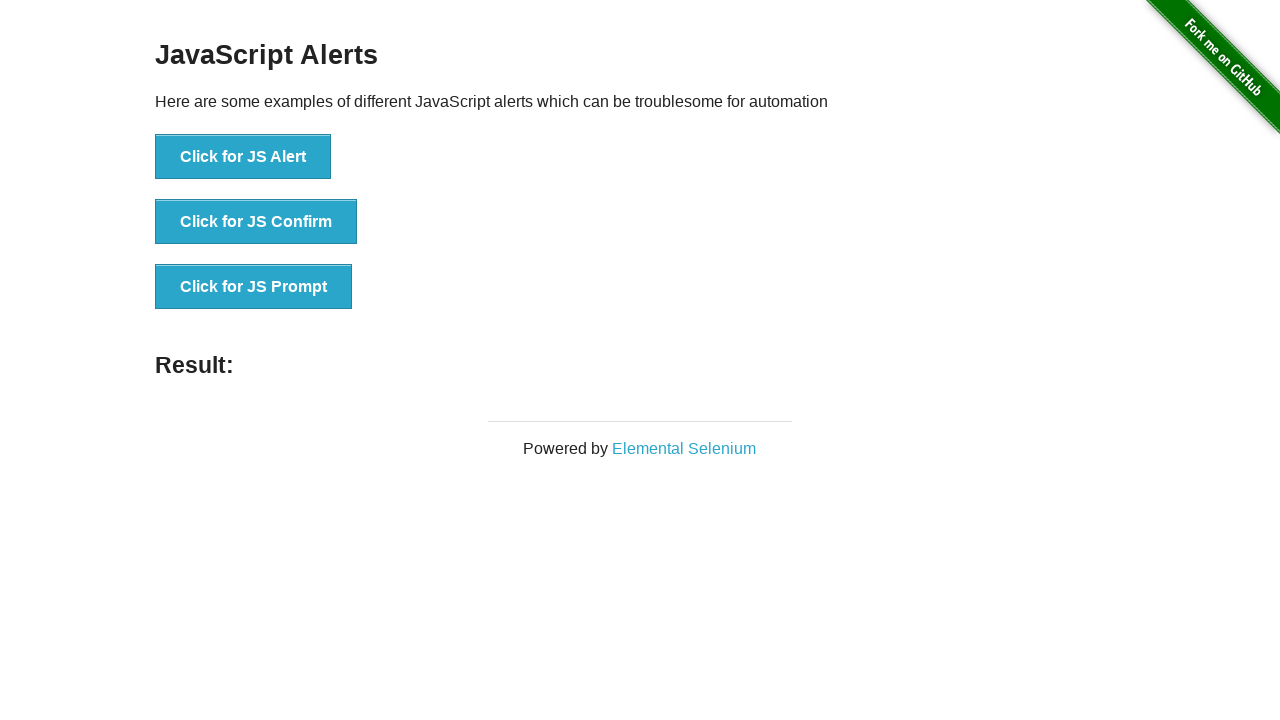

Clicked the JS Confirm button at (256, 222) on button[onclick*='jsConfirm']
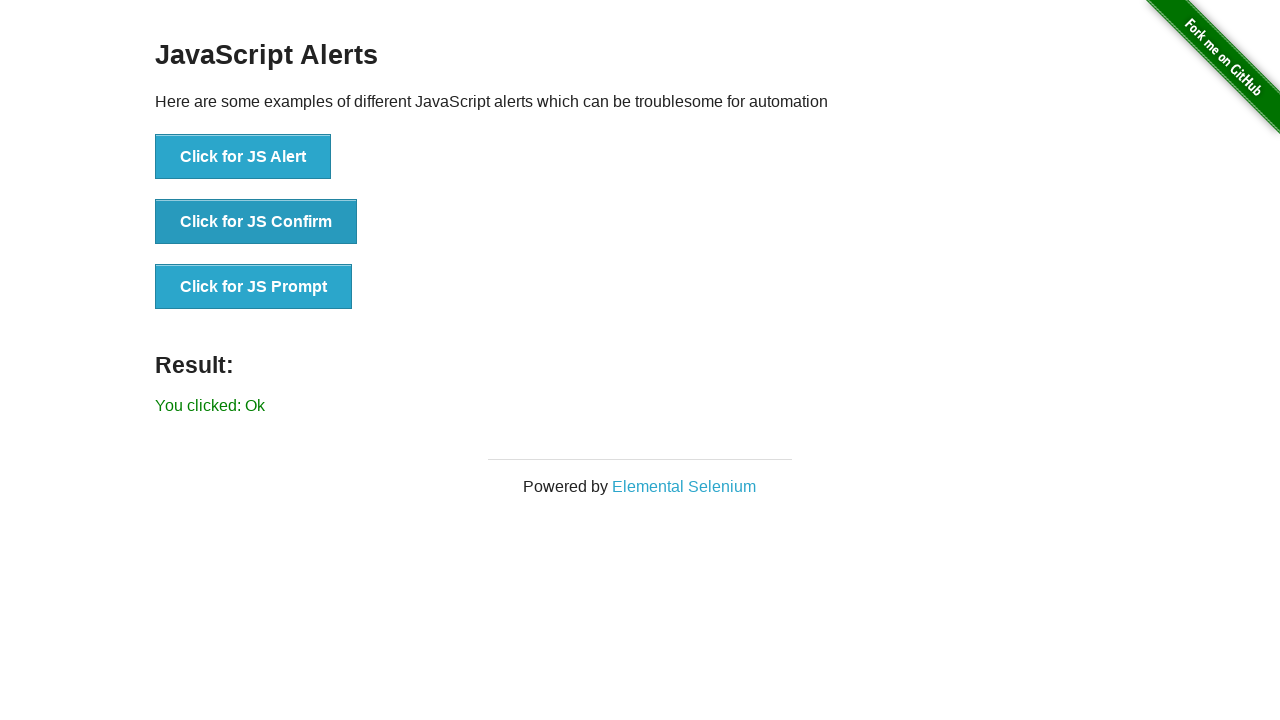

Result label appeared after accepting confirm dialog
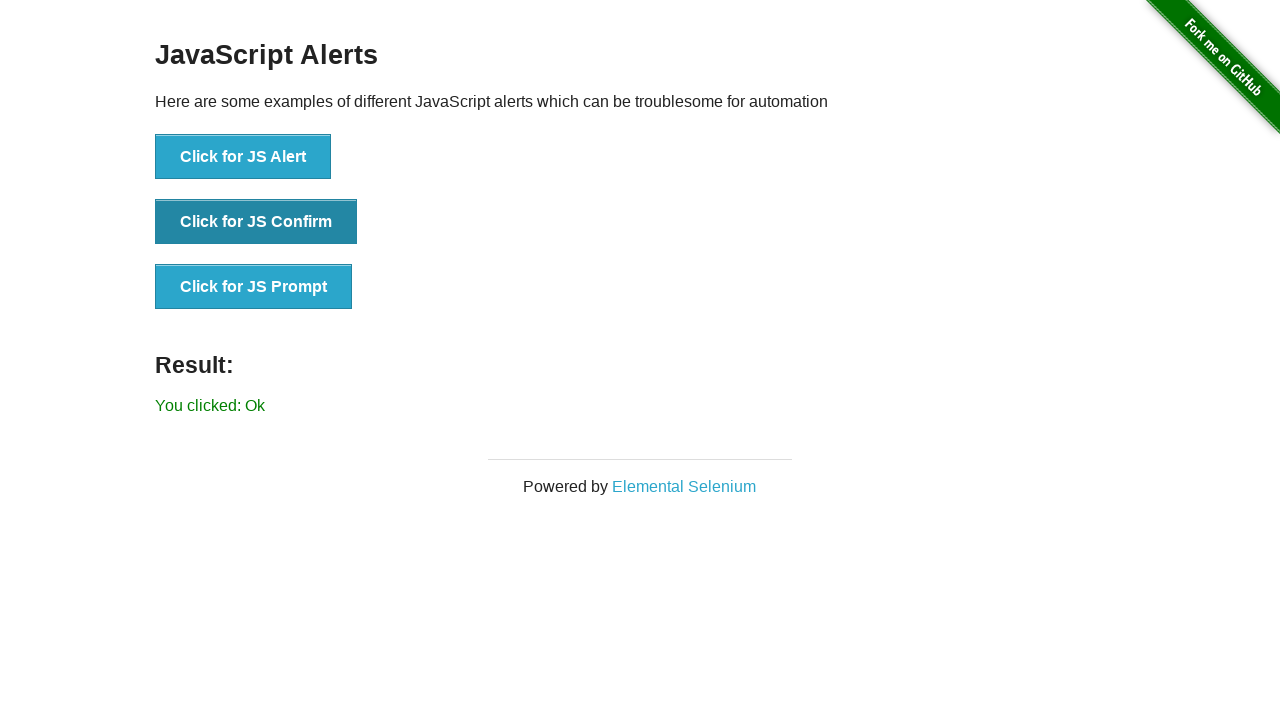

Retrieved result text from result label
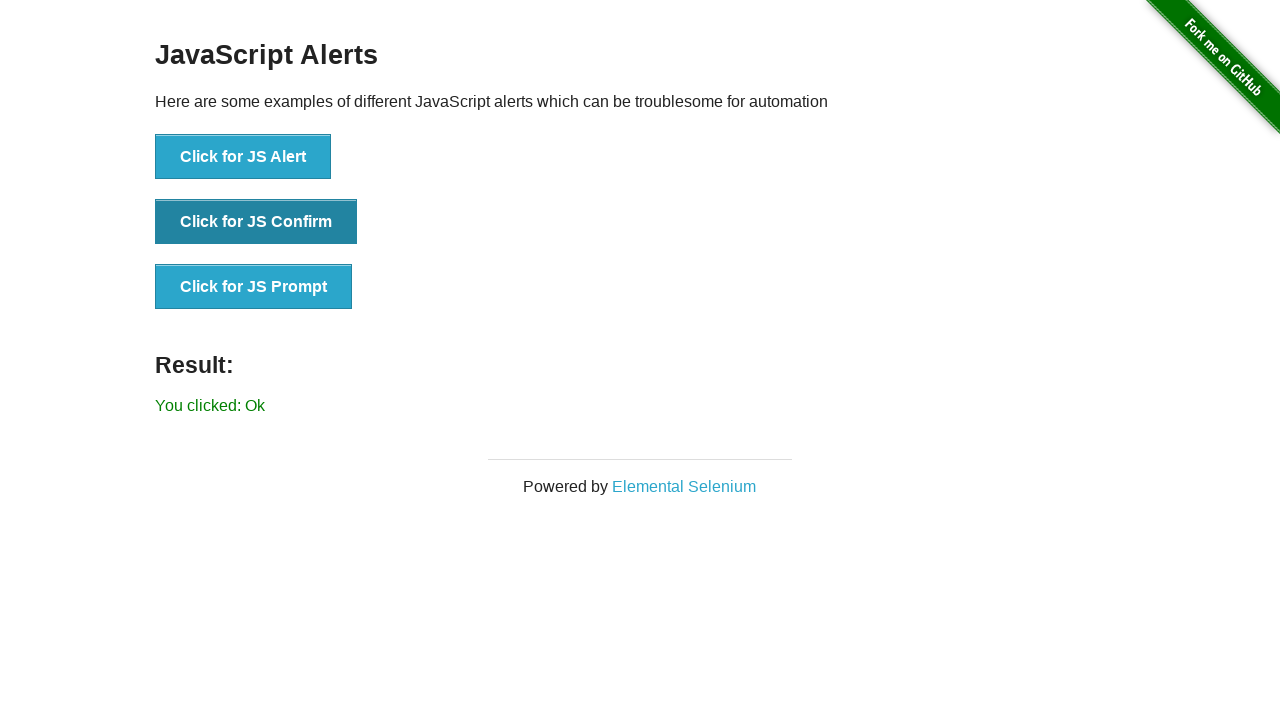

Verified result message contains 'You clicked: Ok'
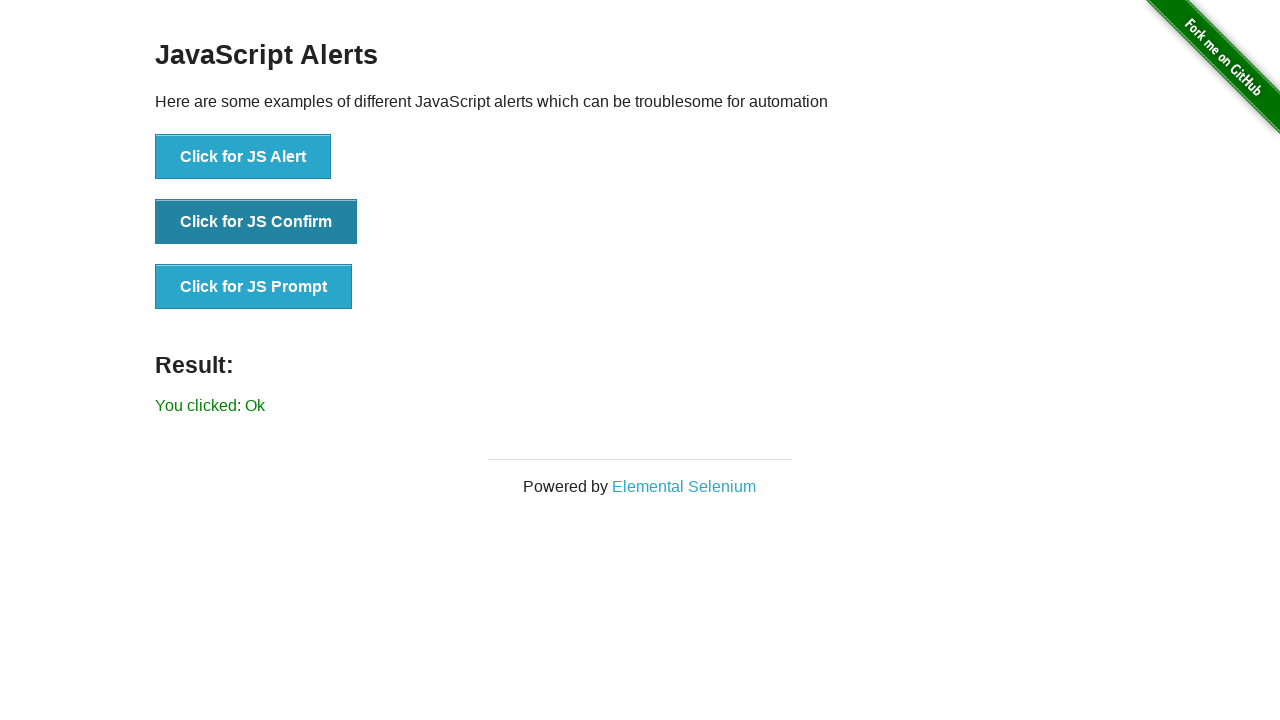

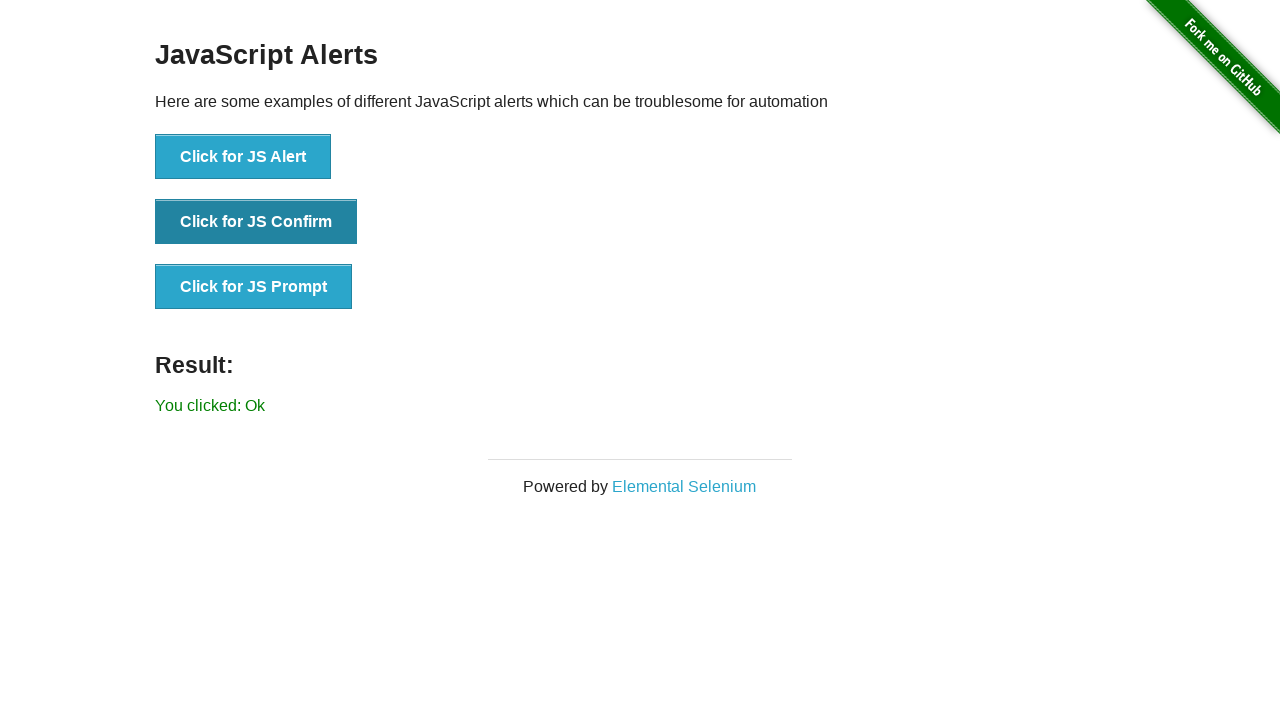